Tests static dropdown selection functionality by selecting options using different methods - by index, visible text, and value

Starting URL: https://rahulshettyacademy.com/dropdownsPractise/

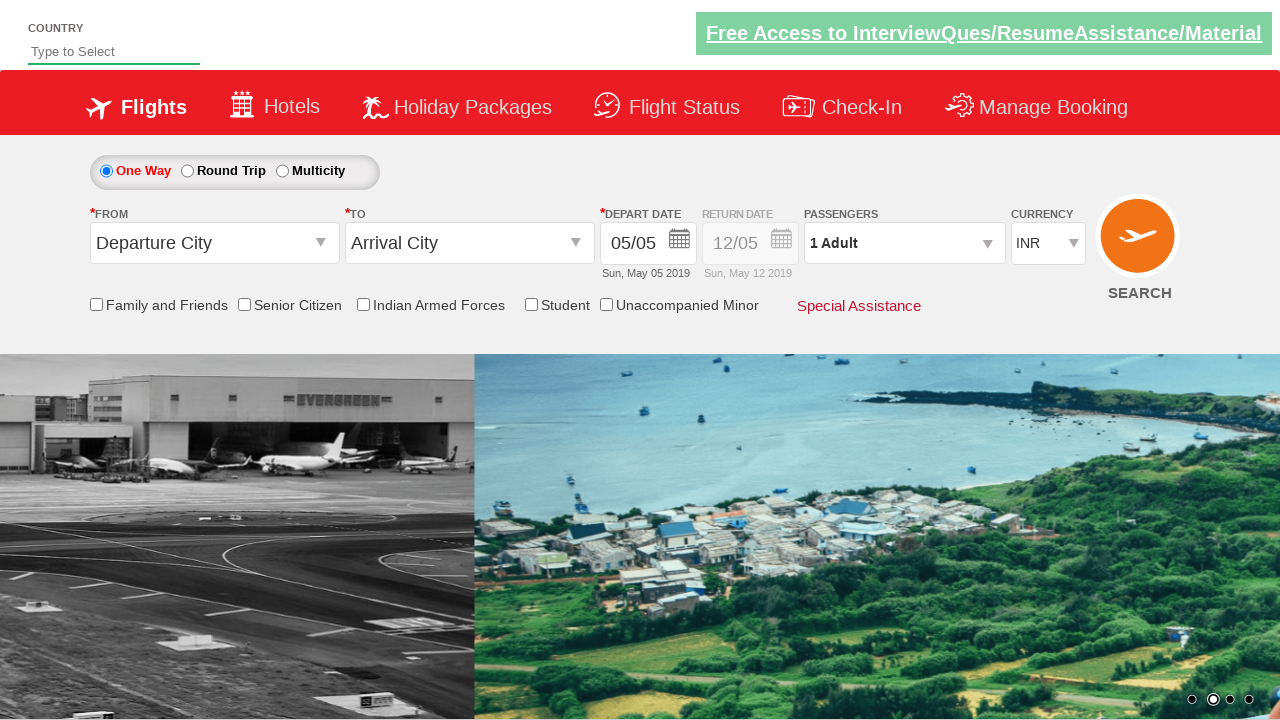

Selected 3rd option (USD) by index from currency dropdown on #ctl00_mainContent_DropDownListCurrency
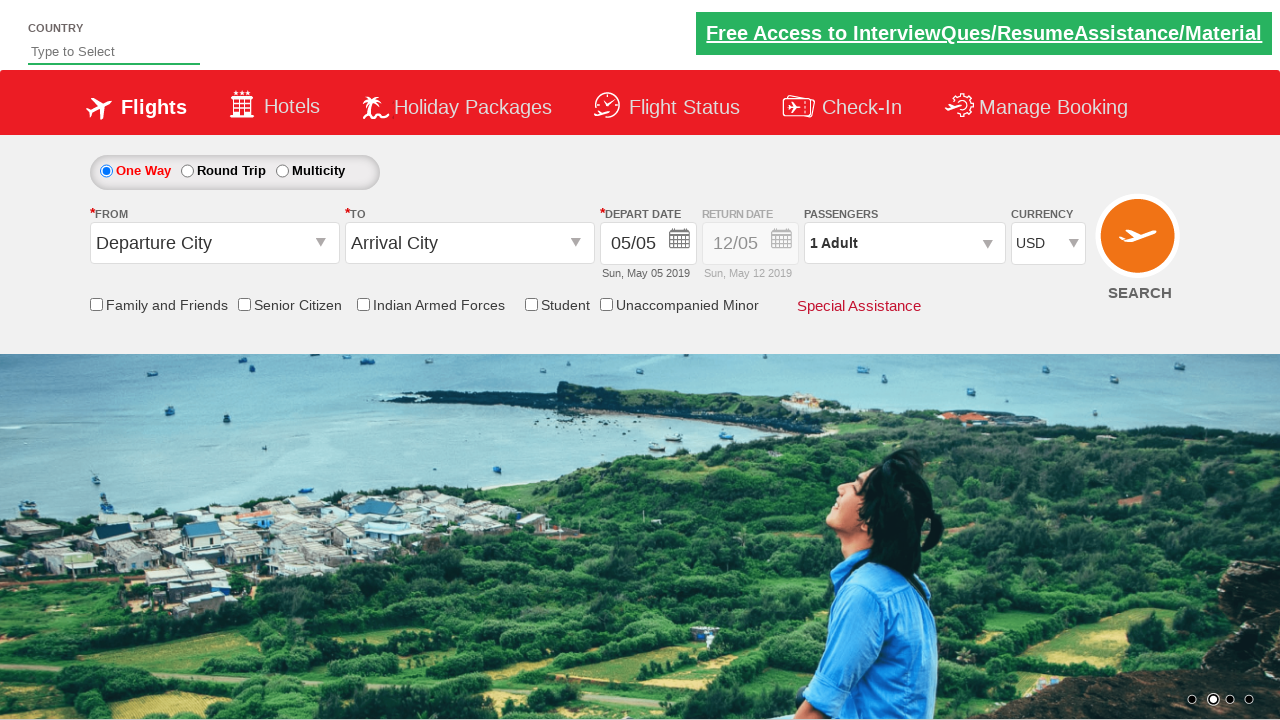

Selected AED by visible text from currency dropdown on #ctl00_mainContent_DropDownListCurrency
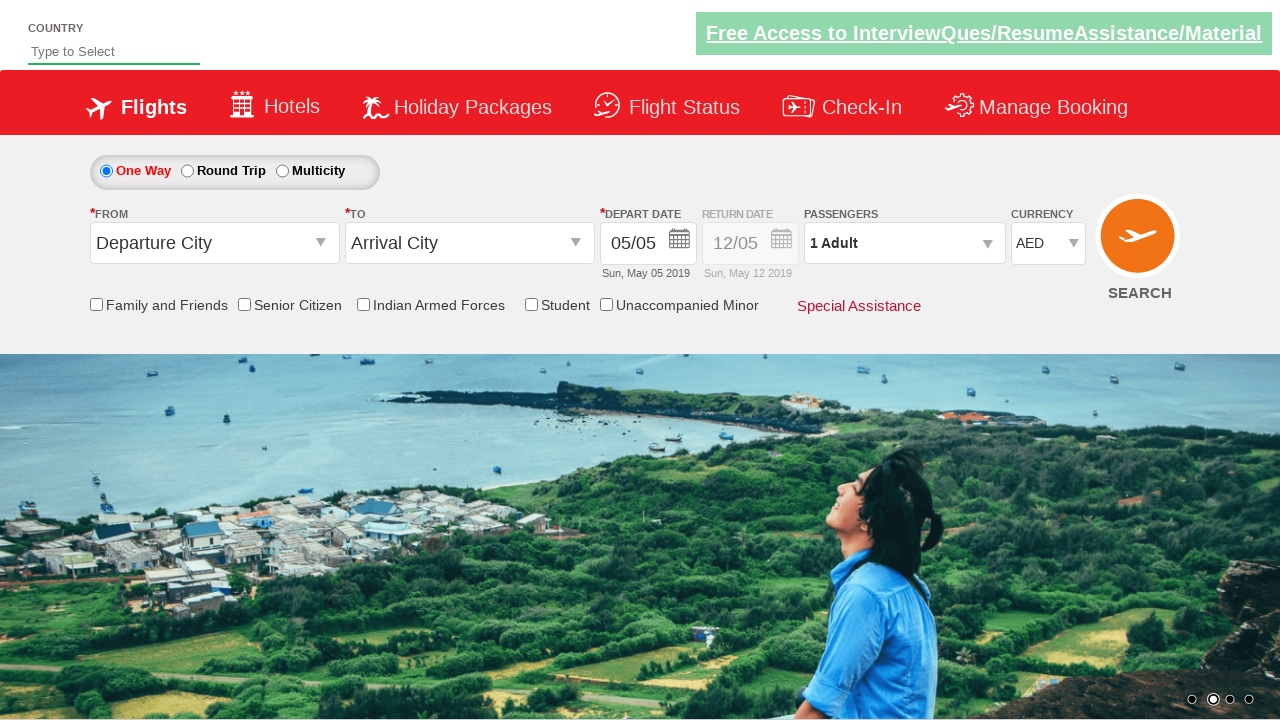

Selected INR by value attribute from currency dropdown on #ctl00_mainContent_DropDownListCurrency
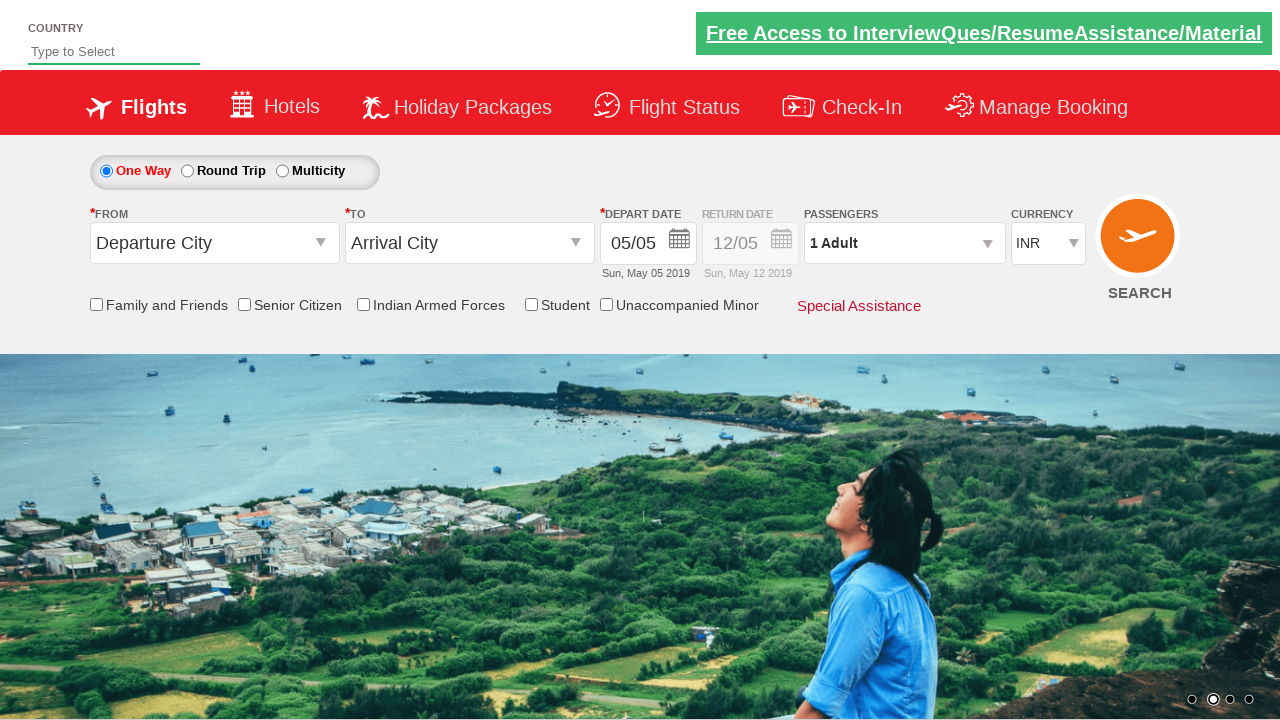

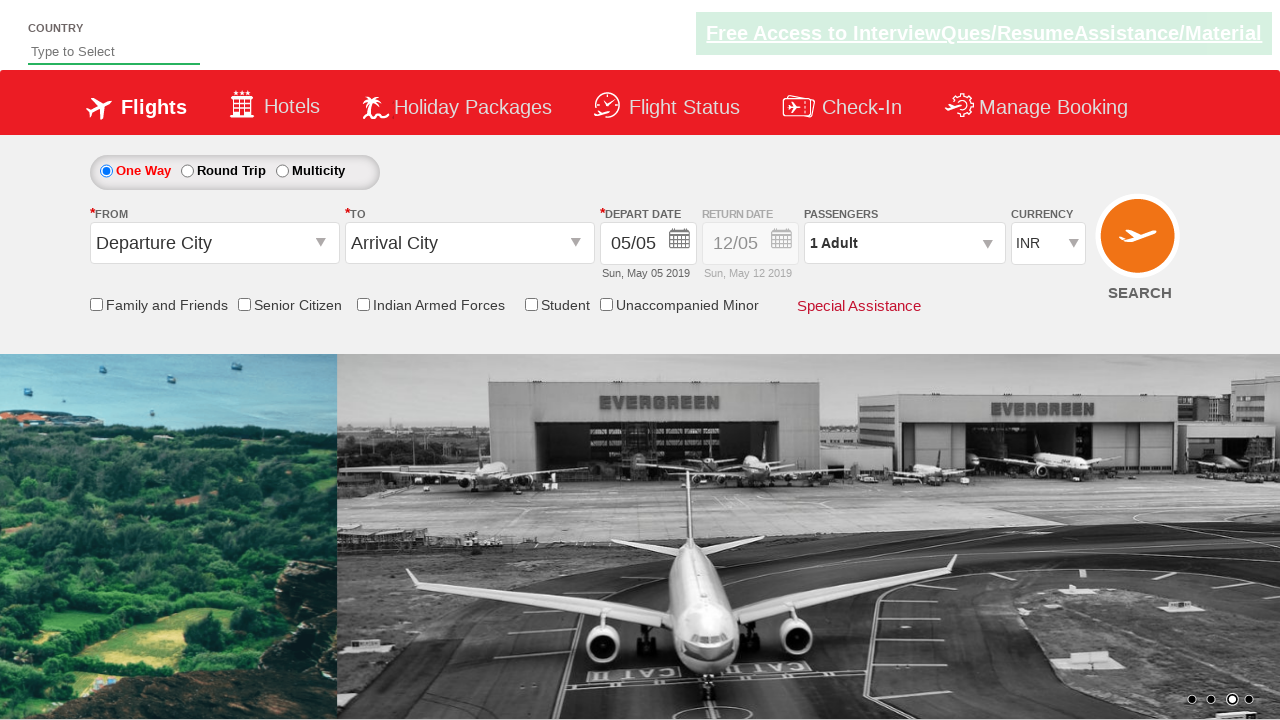